Tests the online cinema form submission with empty fields to verify behavior when no data is entered

Starting URL: https://lm.skillbox.cc/qa_tester/module07/practice3/

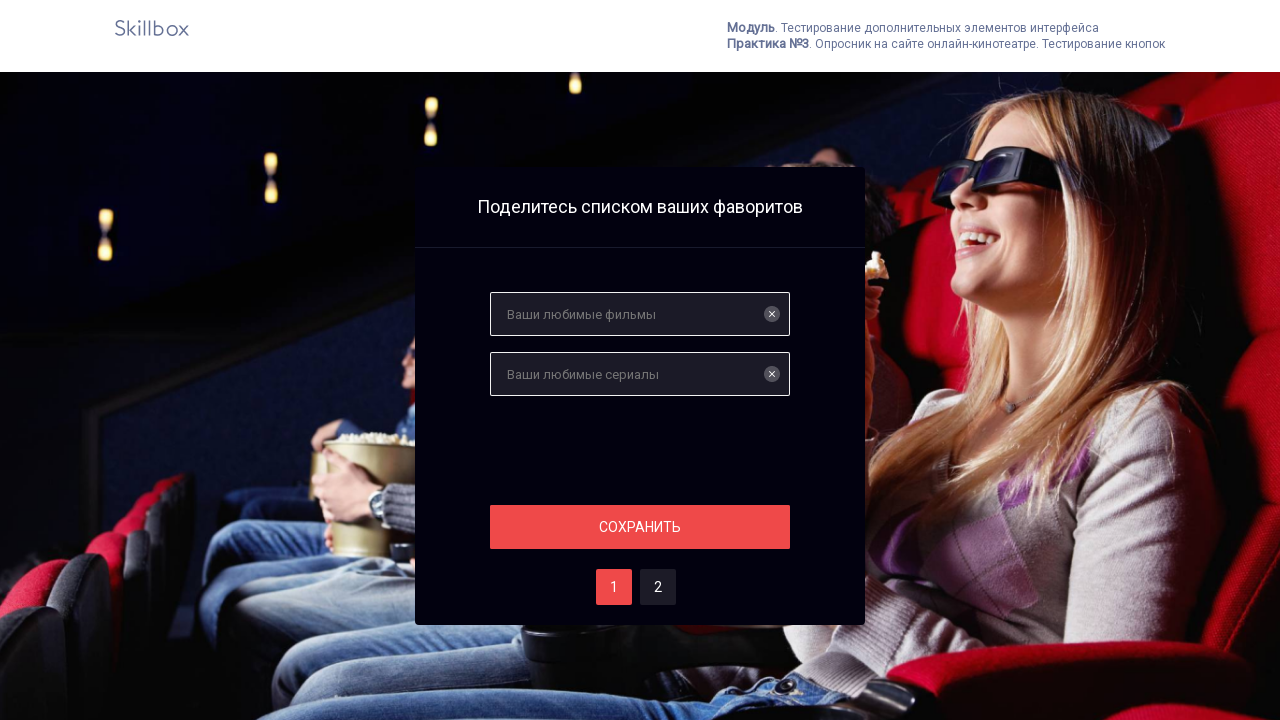

Navigated to online cinema form page
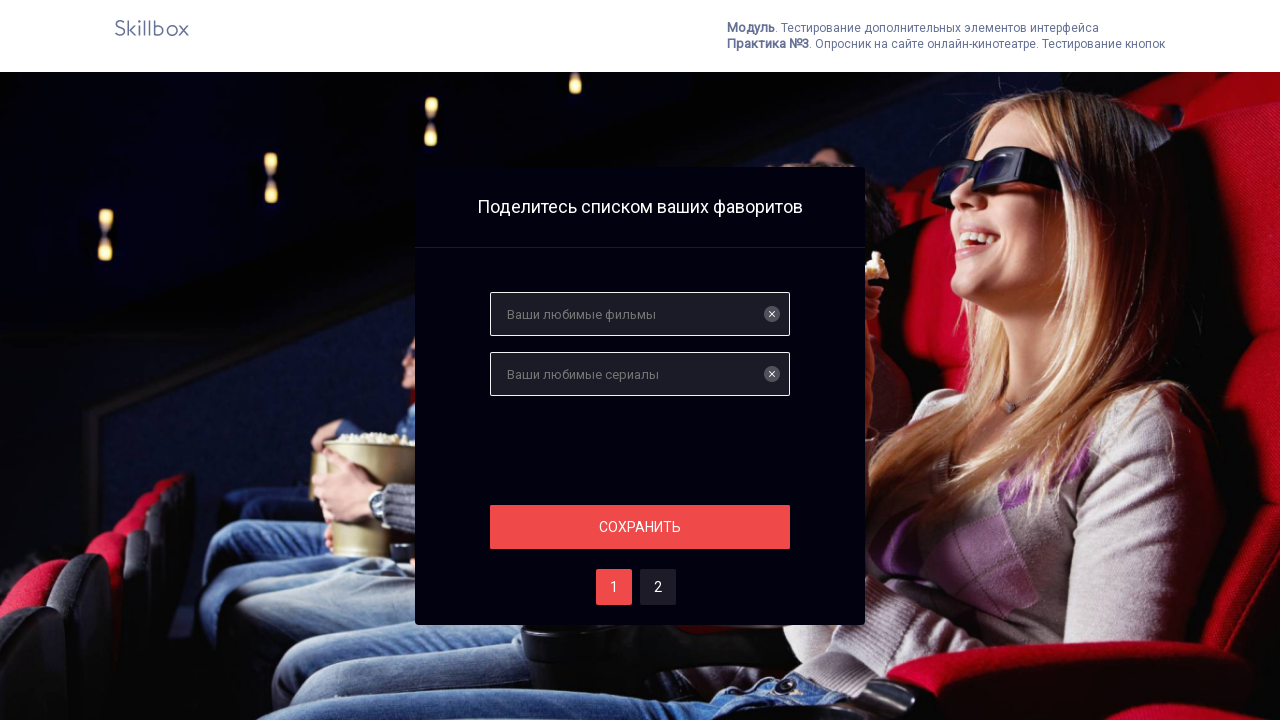

Clicked button 2 without filling any form fields at (658, 587) on #two
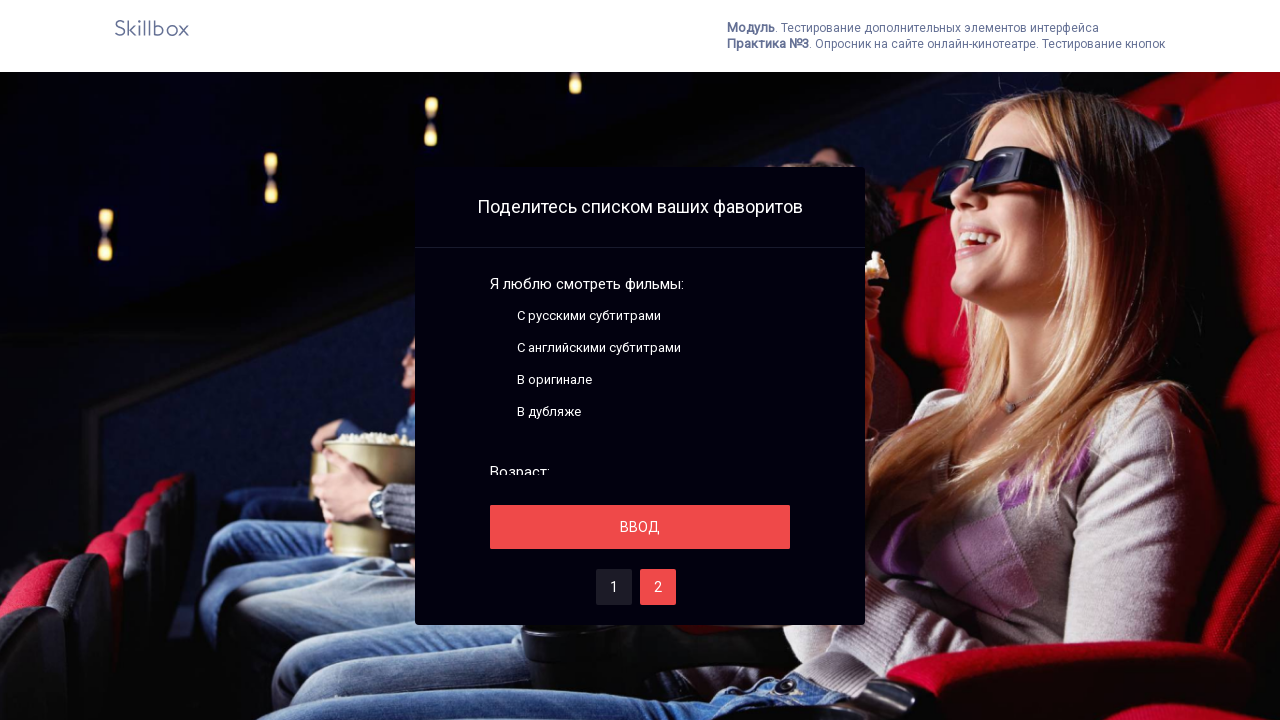

Clicked submit button with empty fields at (640, 527) on #save
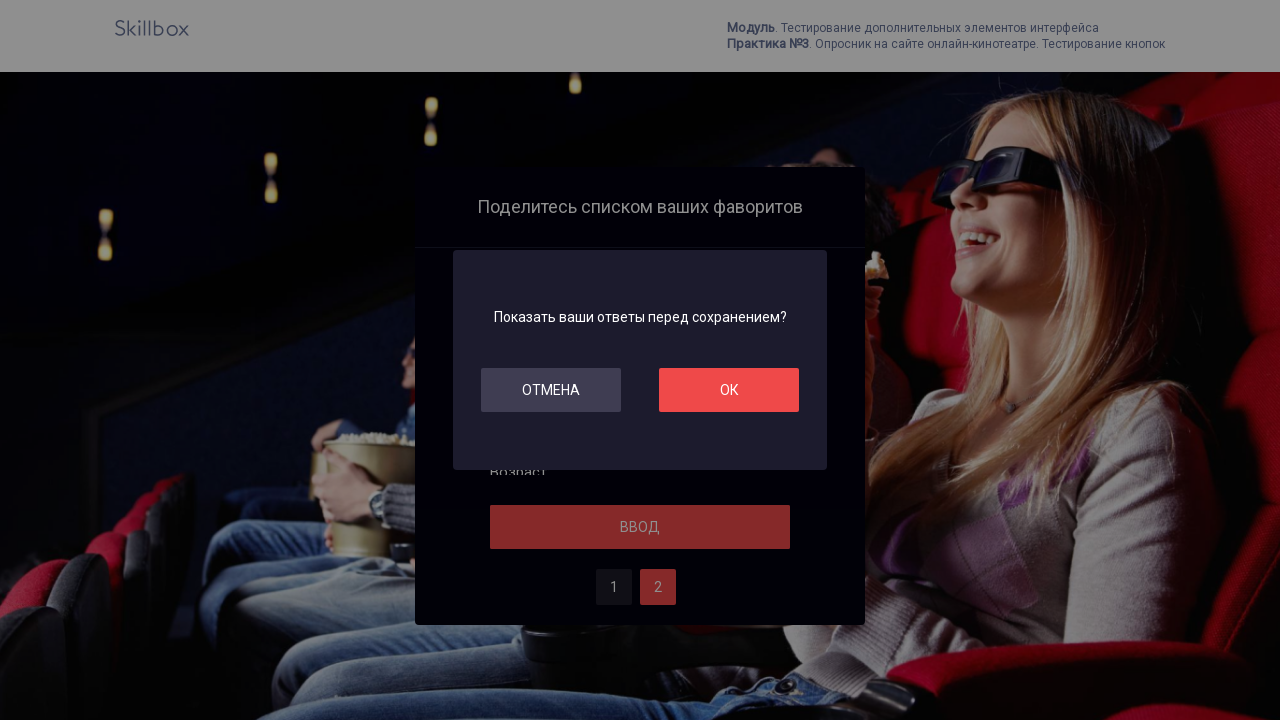

Clicked OK button to confirm empty field submission behavior at (729, 390) on #ok
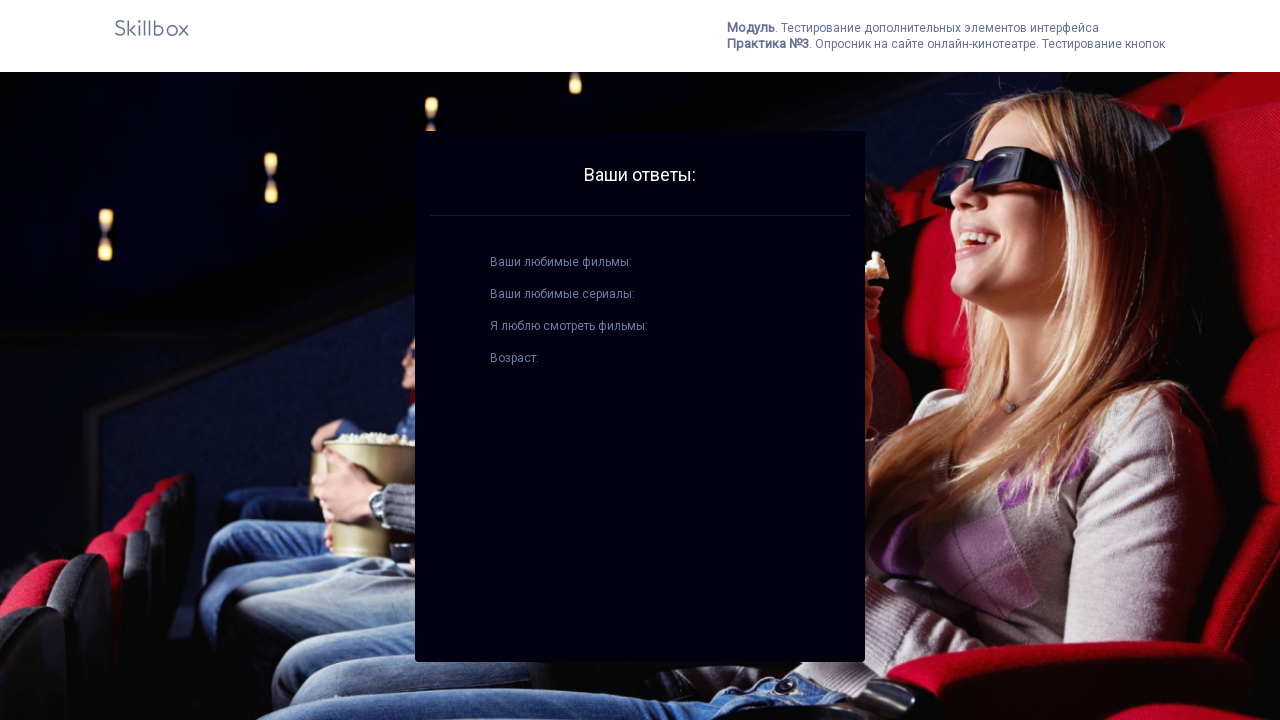

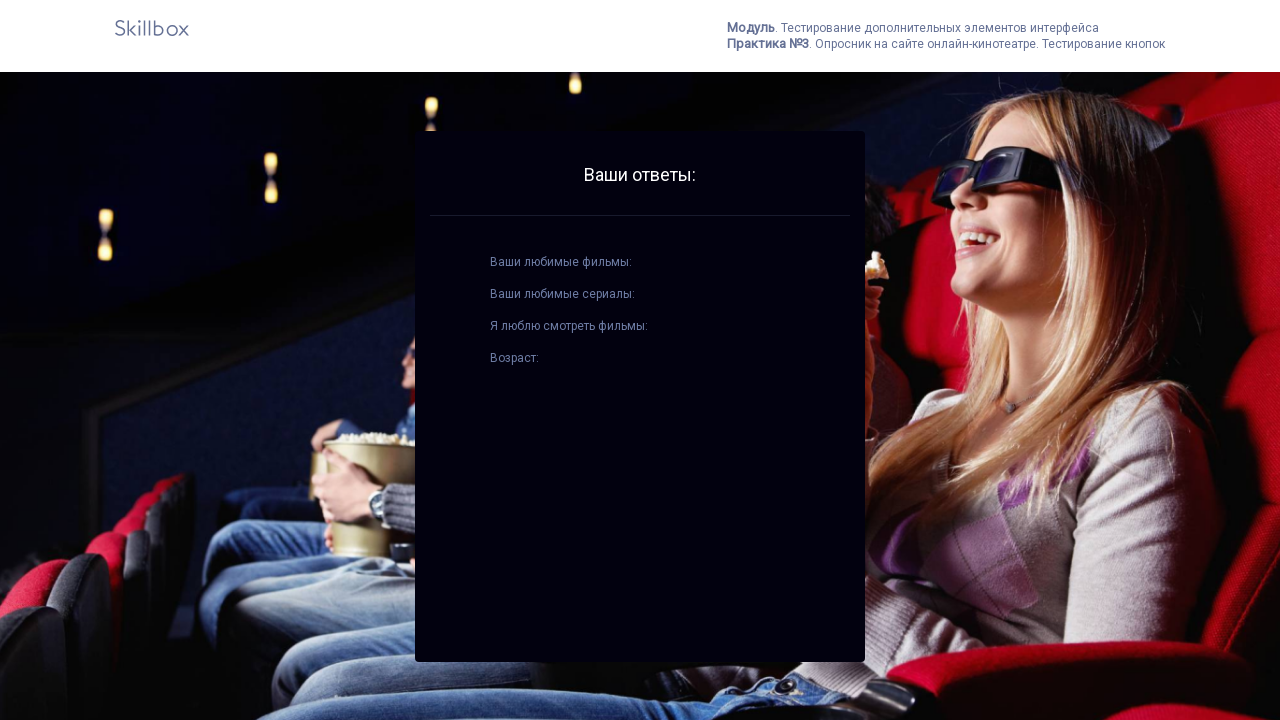